Tests dropdown selection by selecting Option 1 from the dropdown menu

Starting URL: https://the-internet.herokuapp.com/dropdown

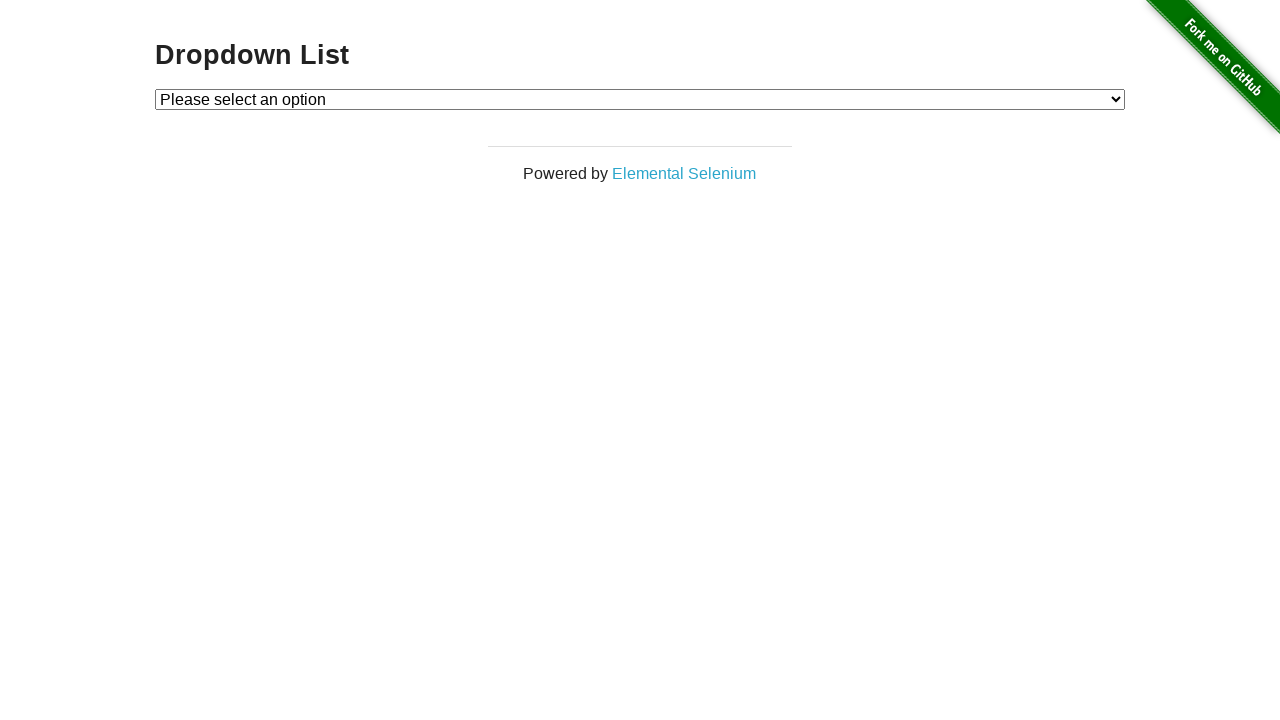

Located dropdown element with id 'dropdown'
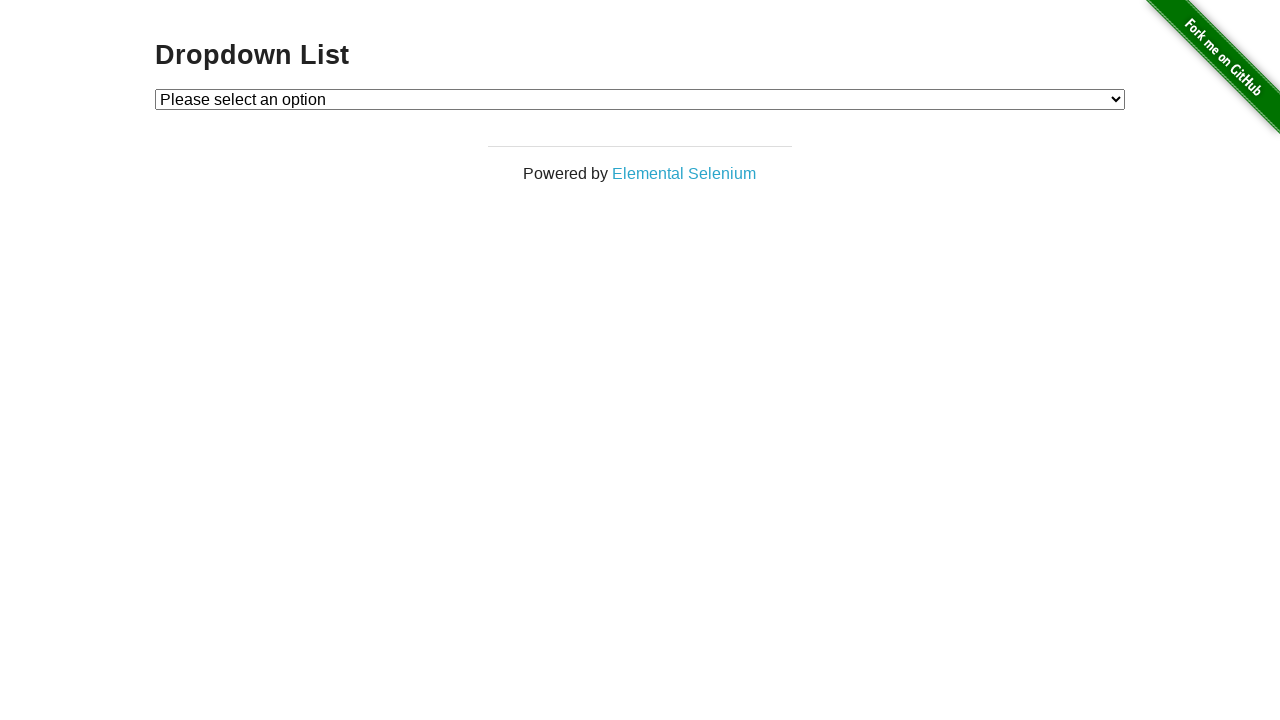

Selected 'Option 1' from the dropdown menu on xpath=//select[@id='dropdown']
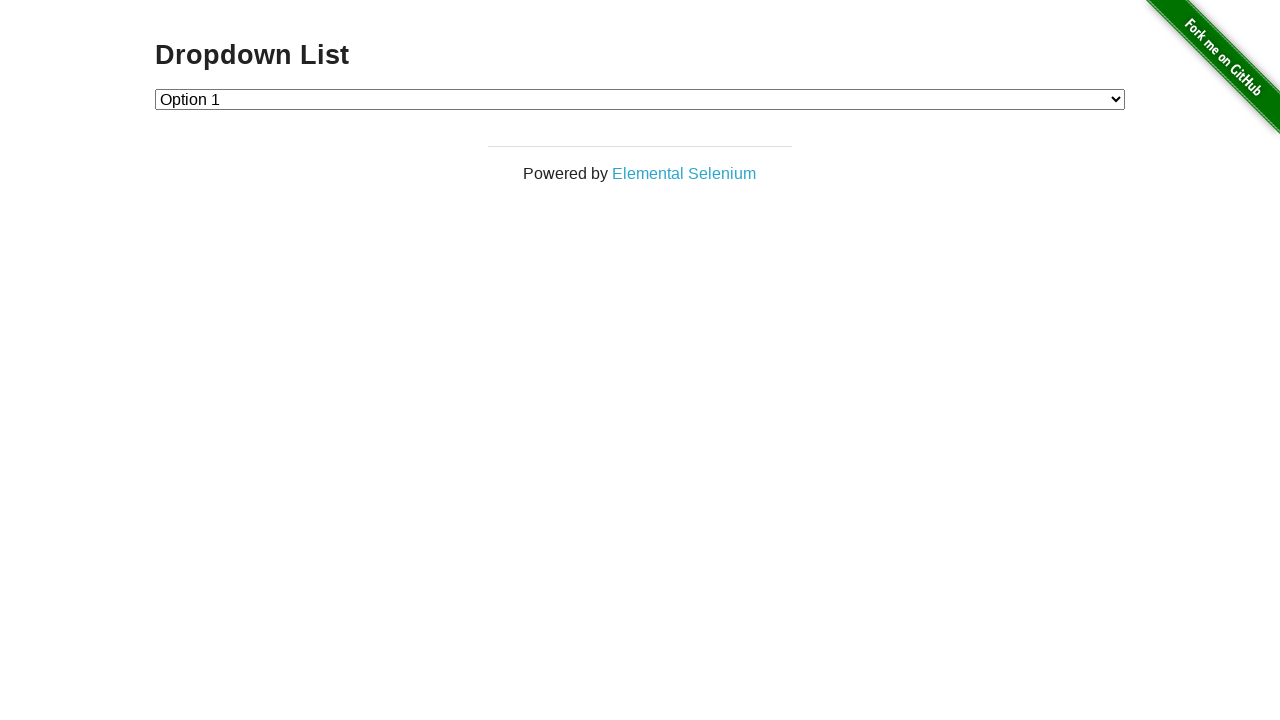

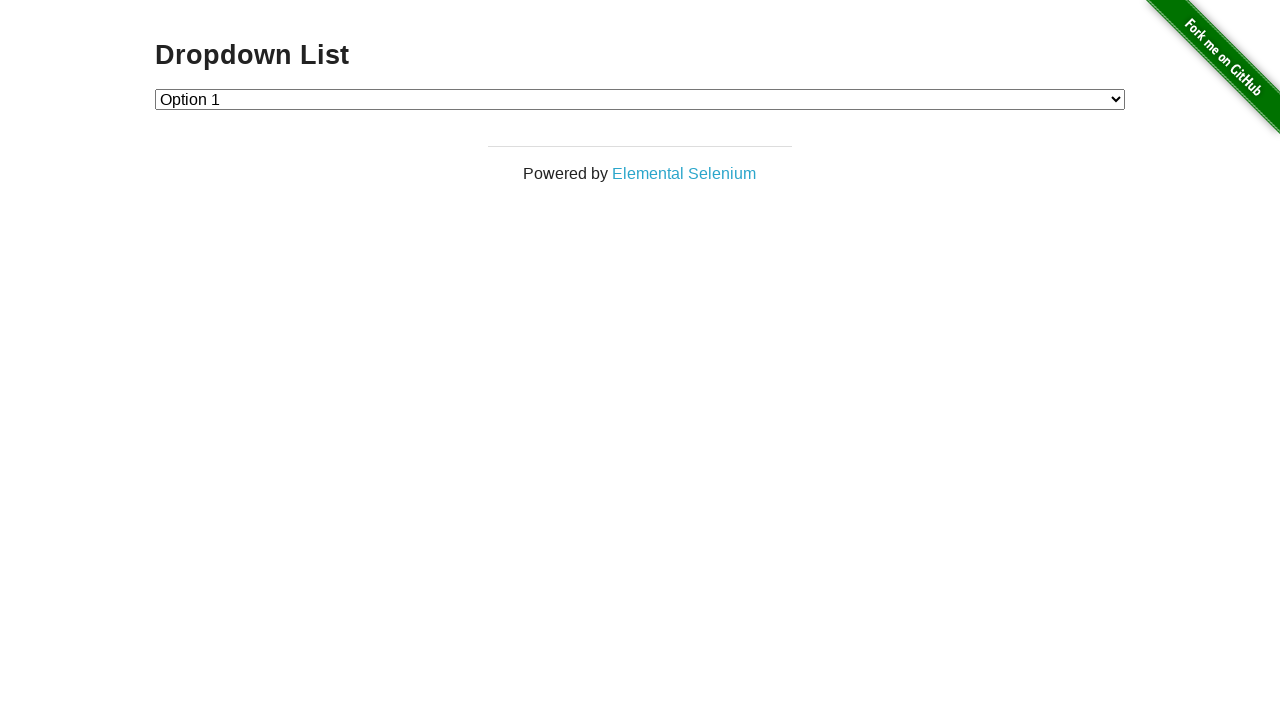